Navigates to diawi.com and clicks the submit button

Starting URL: https://www.diawi.com/

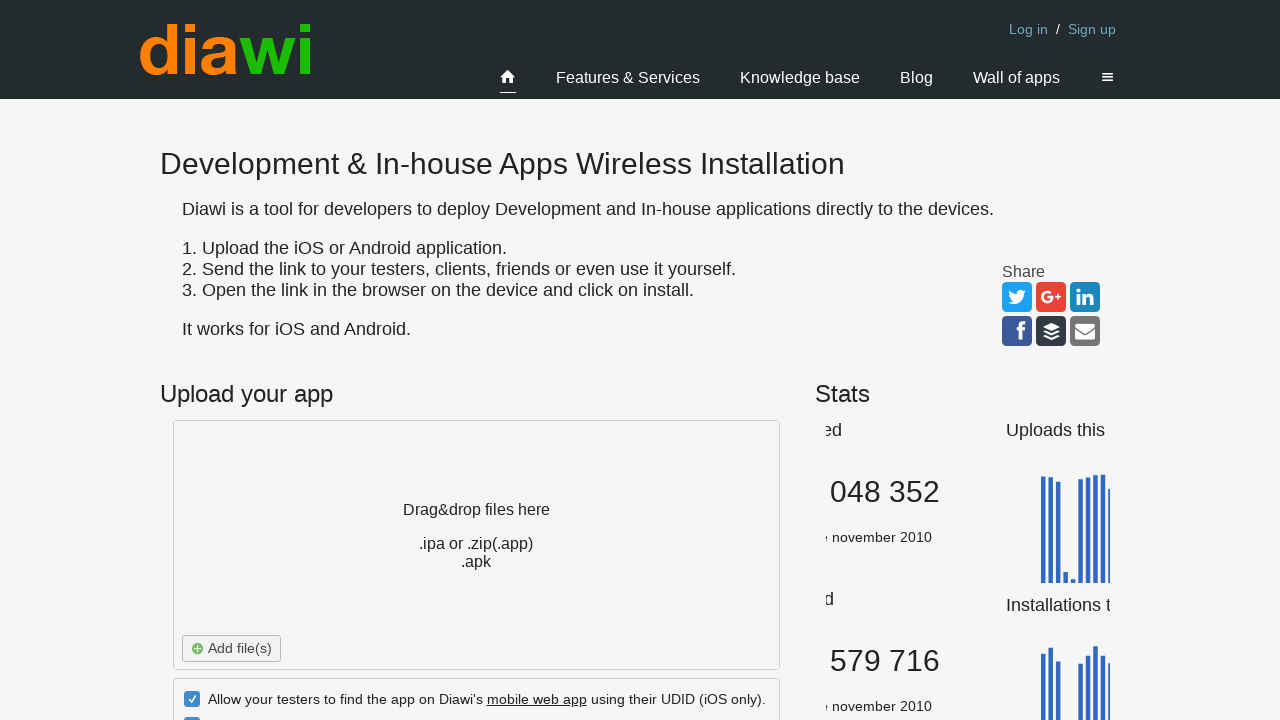

Clicked submit button on diawi.com at (476, 360) on input[type='submit']
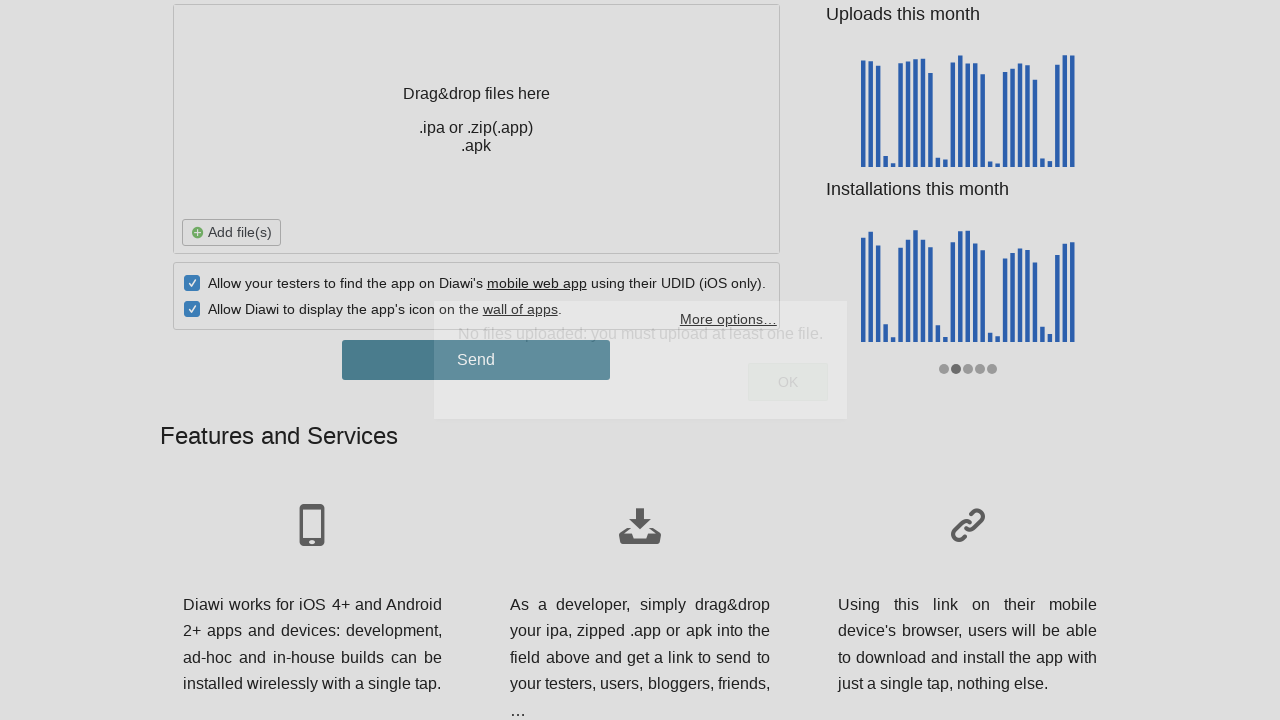

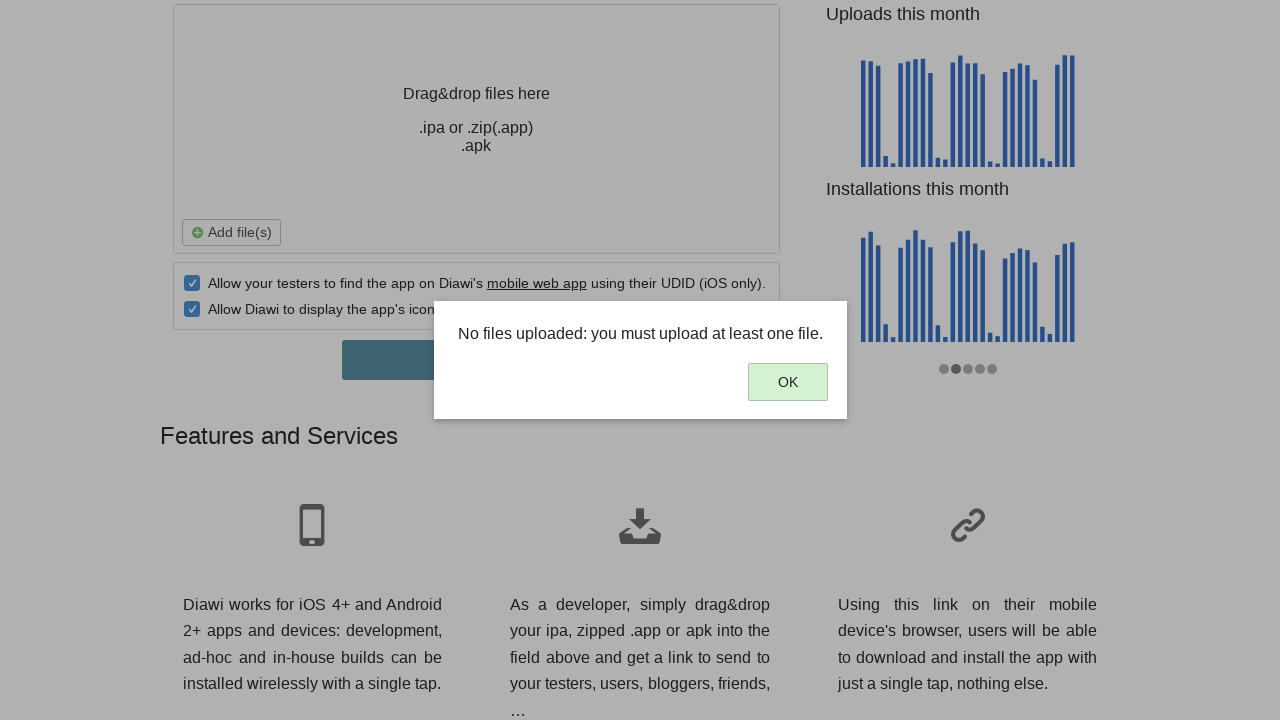